Tests delay/wait functionality on a demo page by clicking buttons and waiting for delayed elements to appear with specific text content.

Starting URL: https://qavbox.github.io/demo/delay/

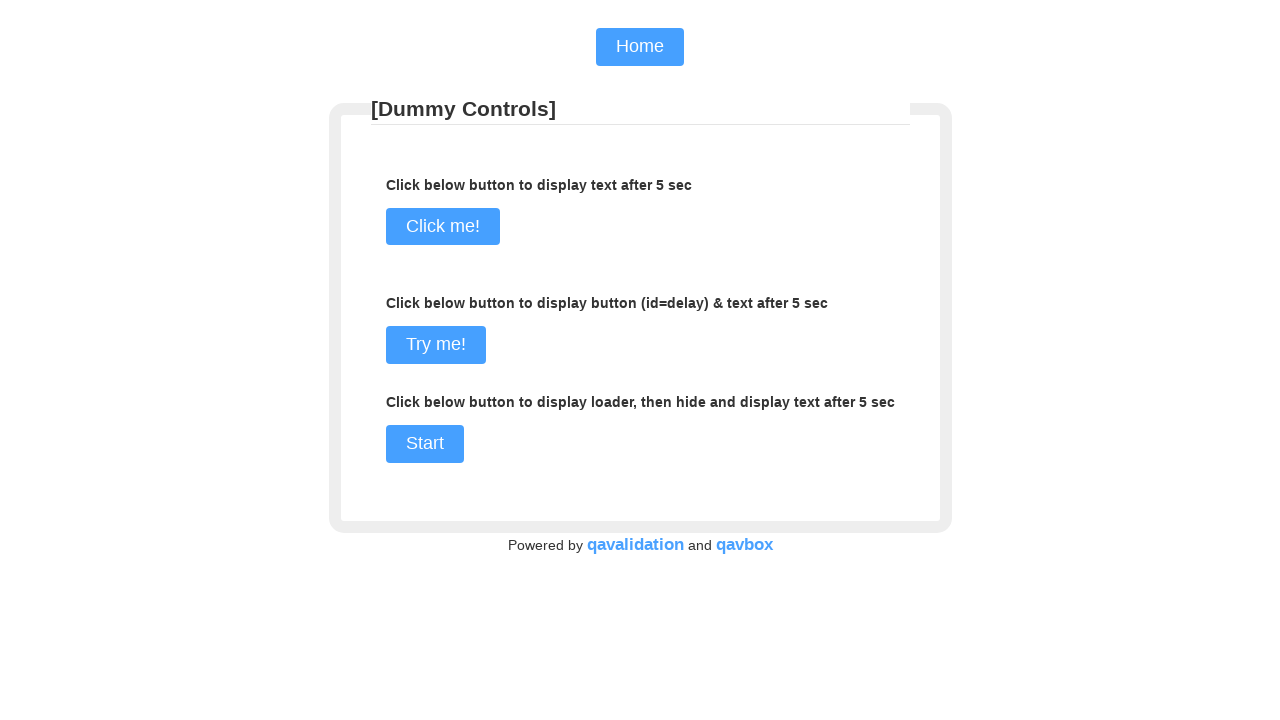

Clicked the 'Try Me' button (commit1) at (436, 345) on input[name='commit1']
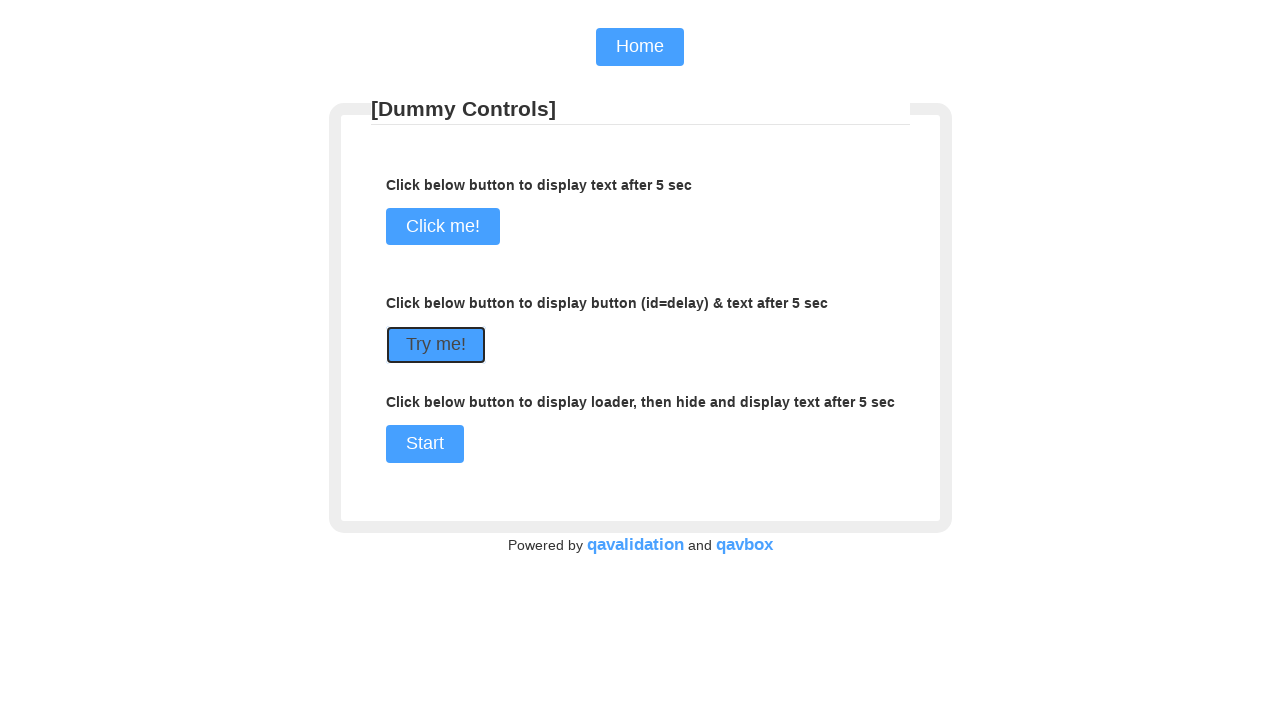

Waited for delayed element h2#delay to appear
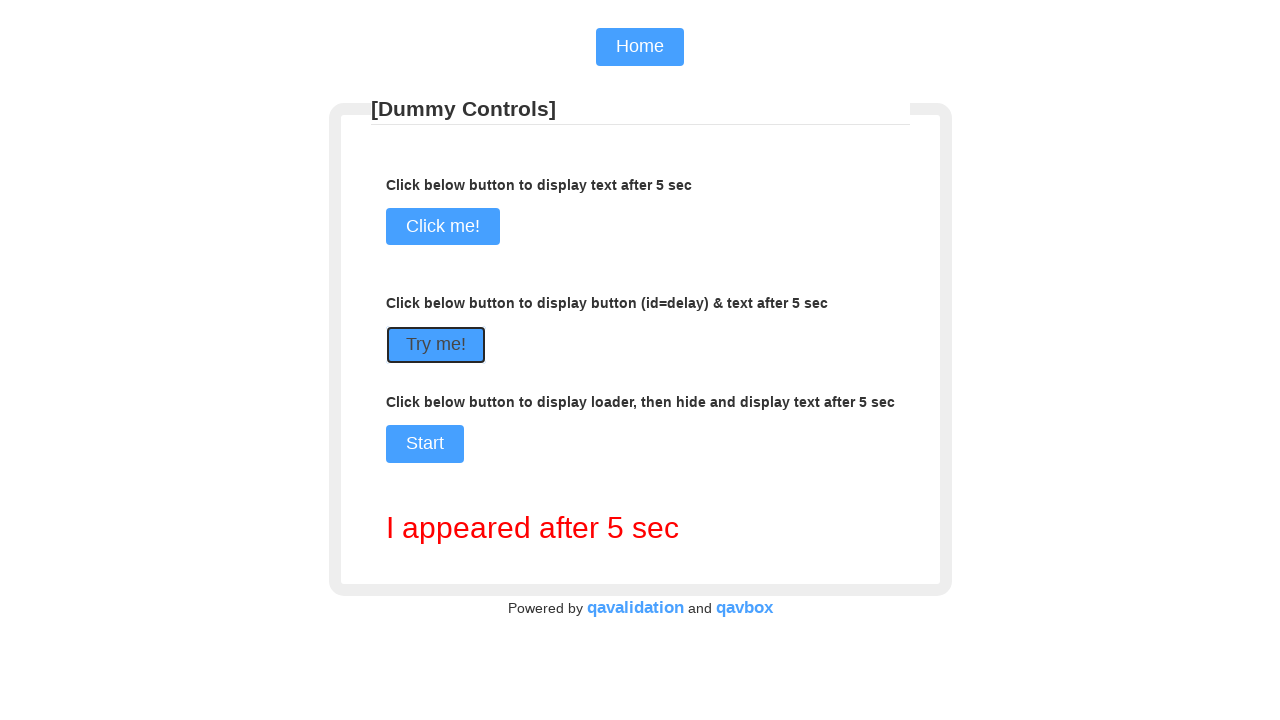

Printed text content of delayed element: I appeared after 5 sec
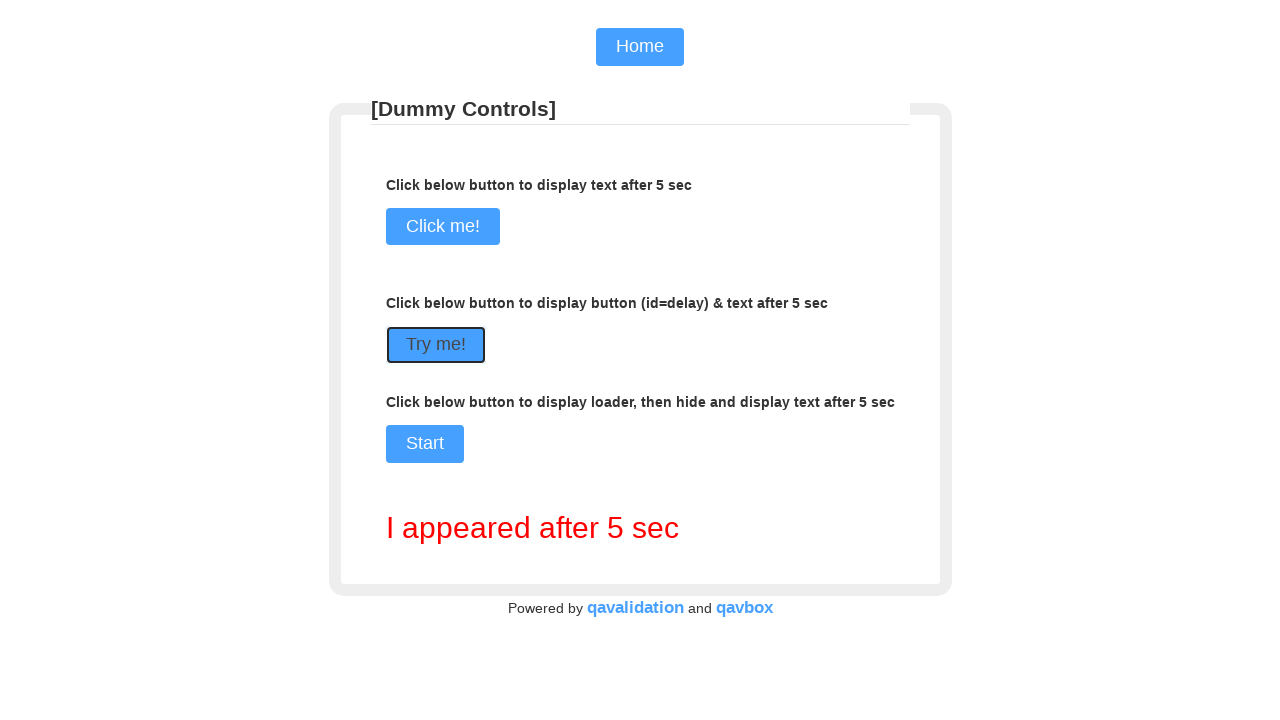

Clicked the 'Click Me' button (commit) at (442, 227) on input[name='commit']
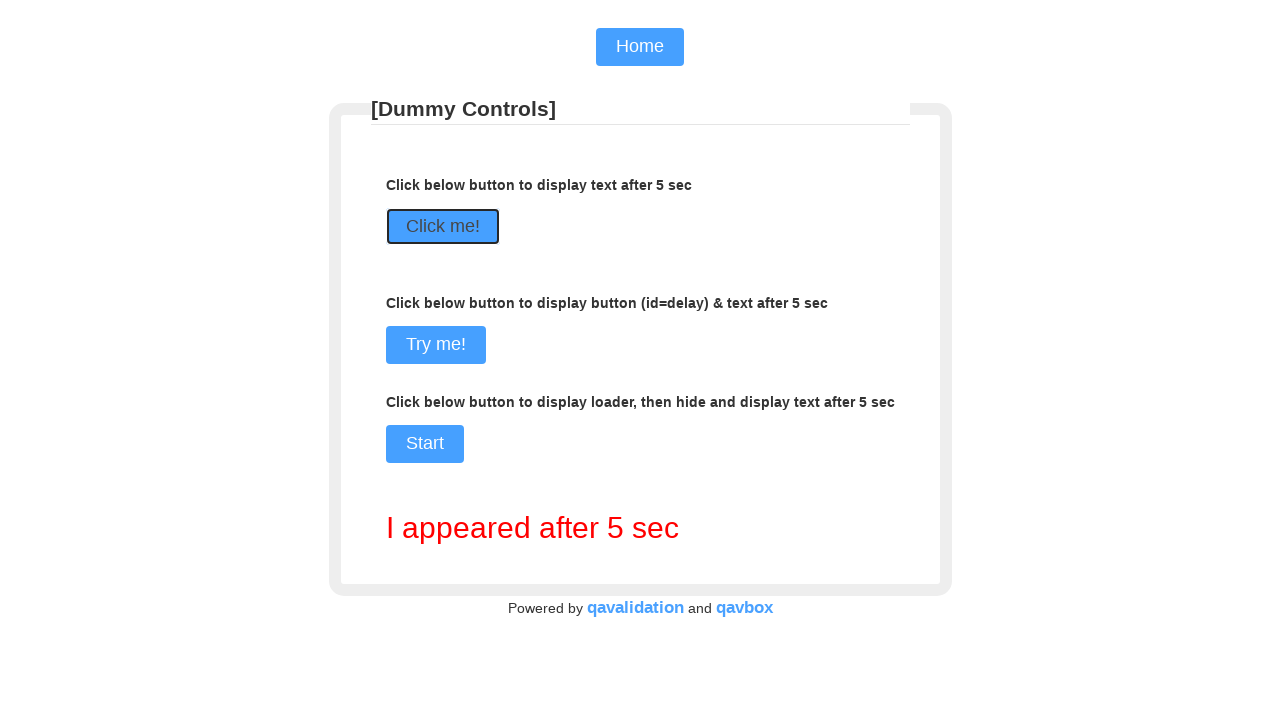

Waited for element h2#two to appear
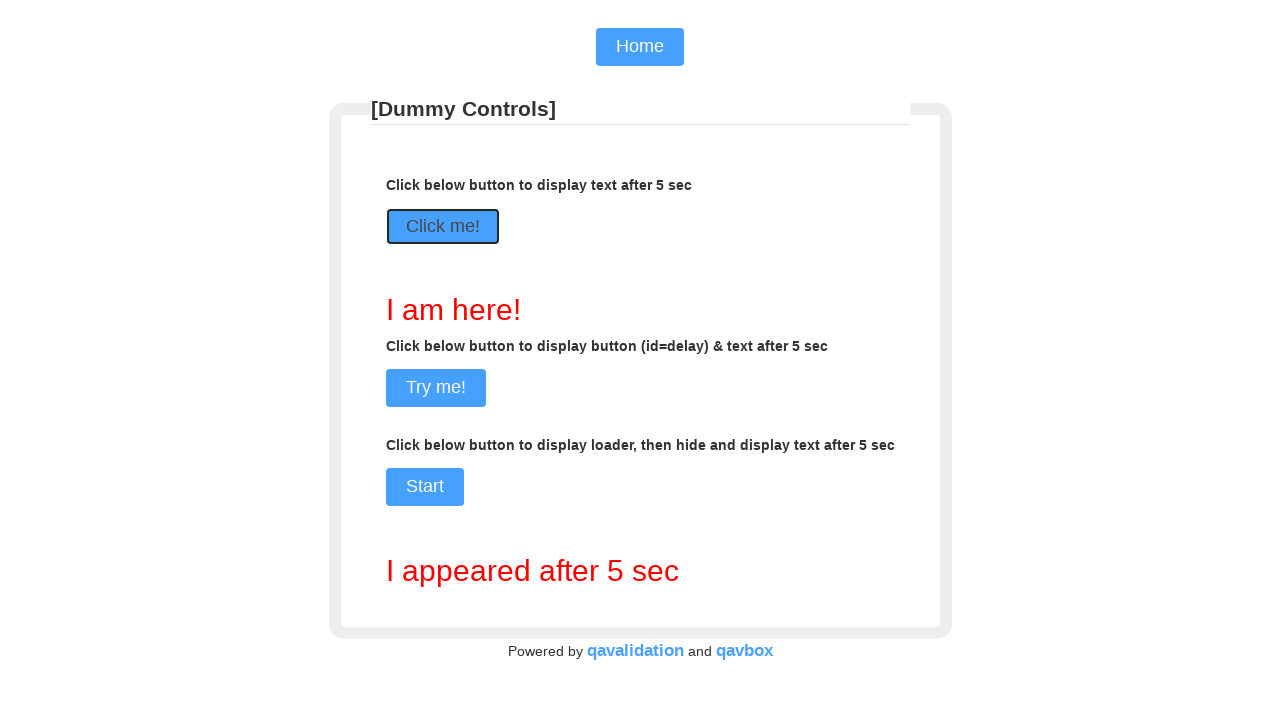

Waited for h2#two to contain text 'I am here!'
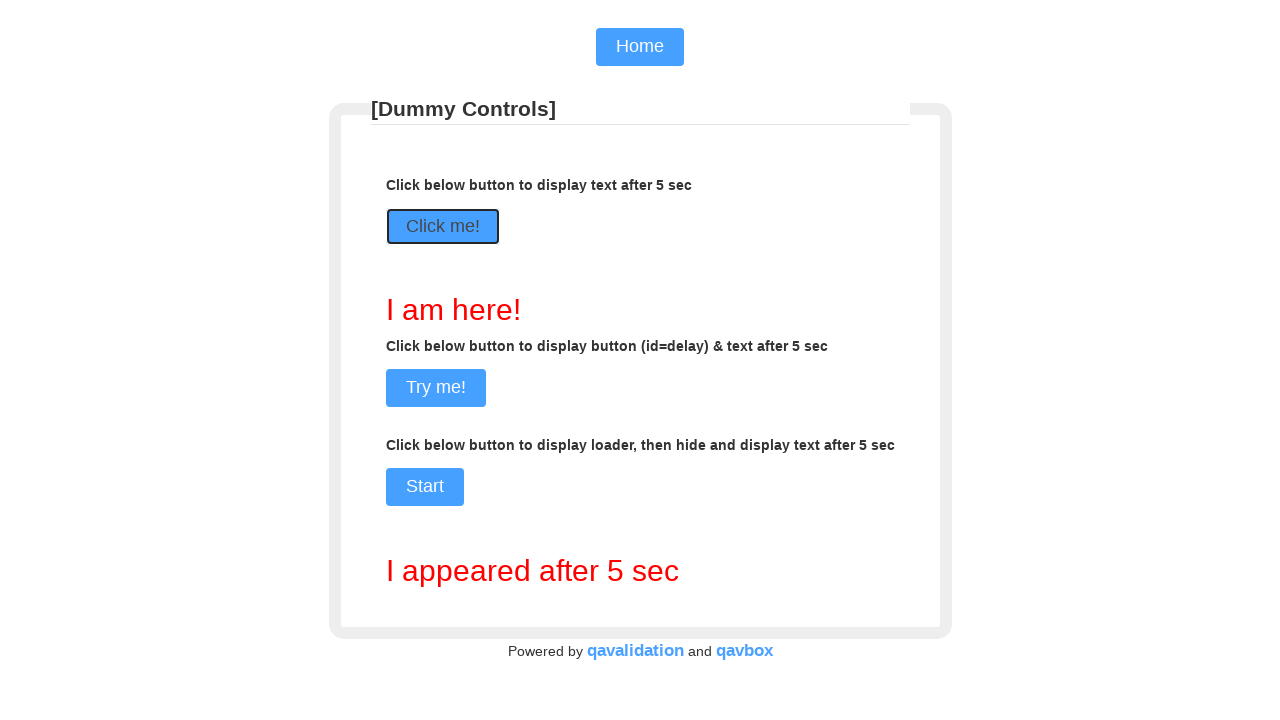

Located element h2#two
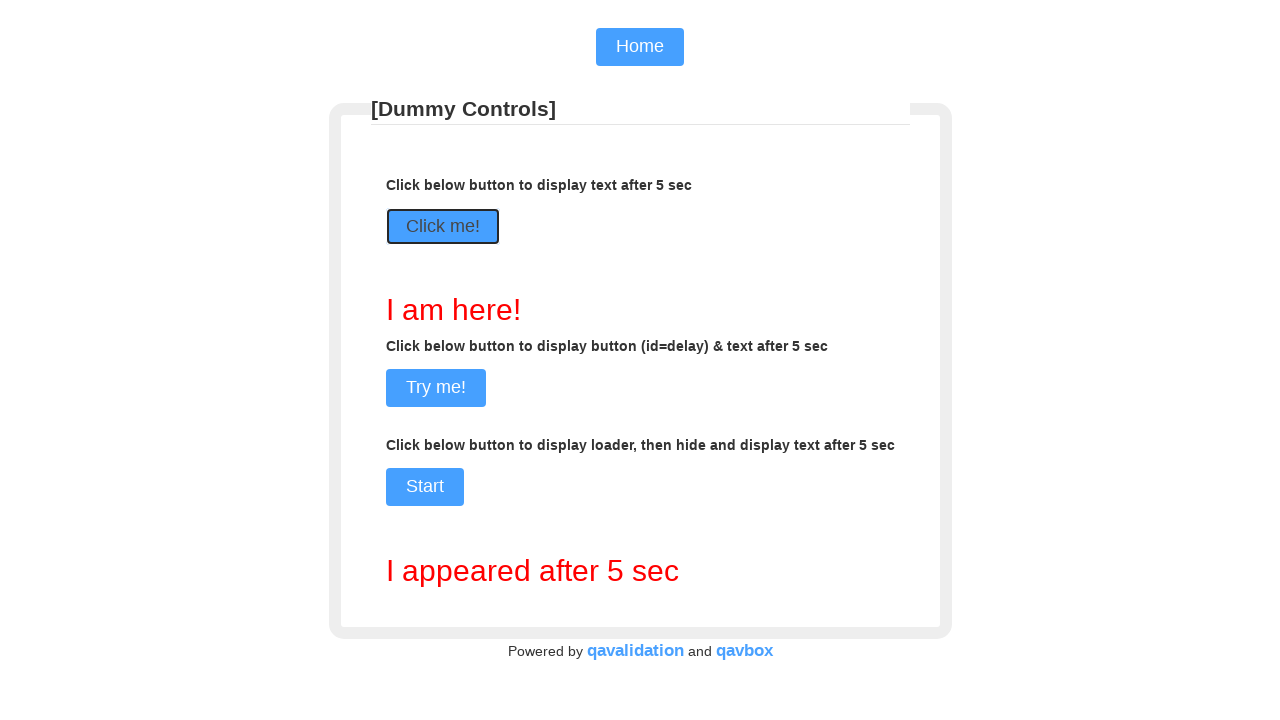

Printed text content of click me element: I am here!
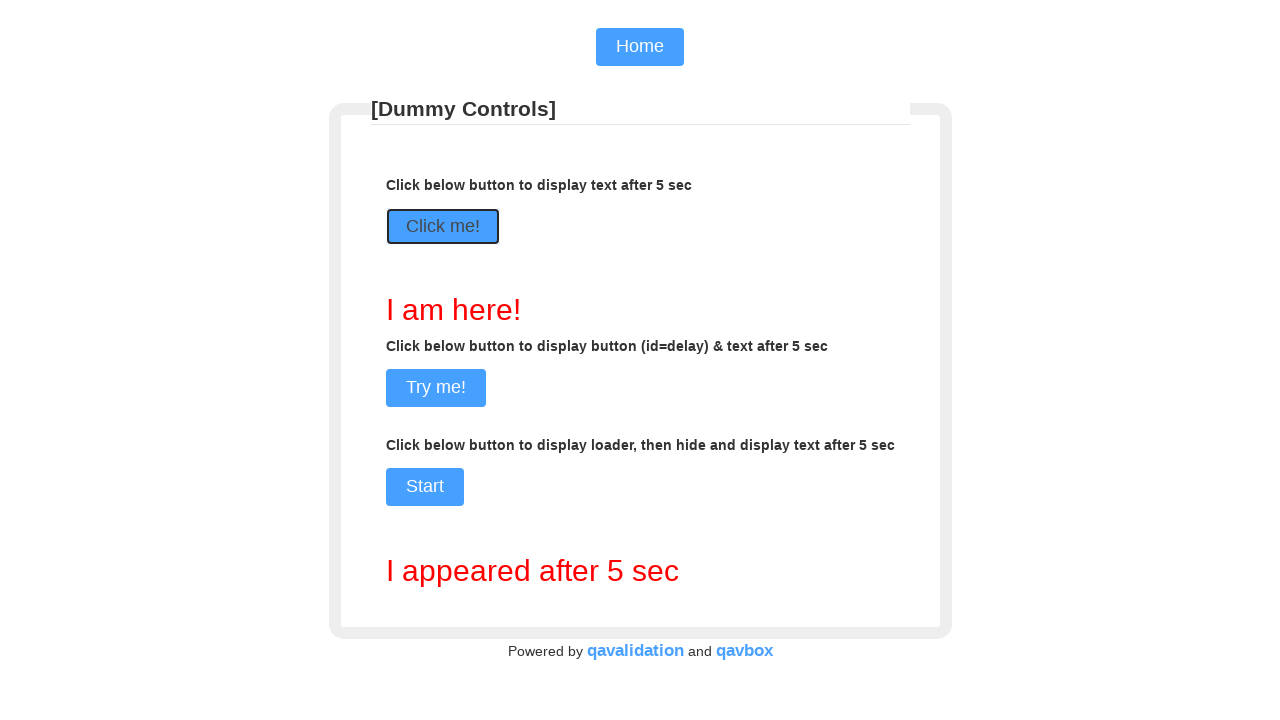

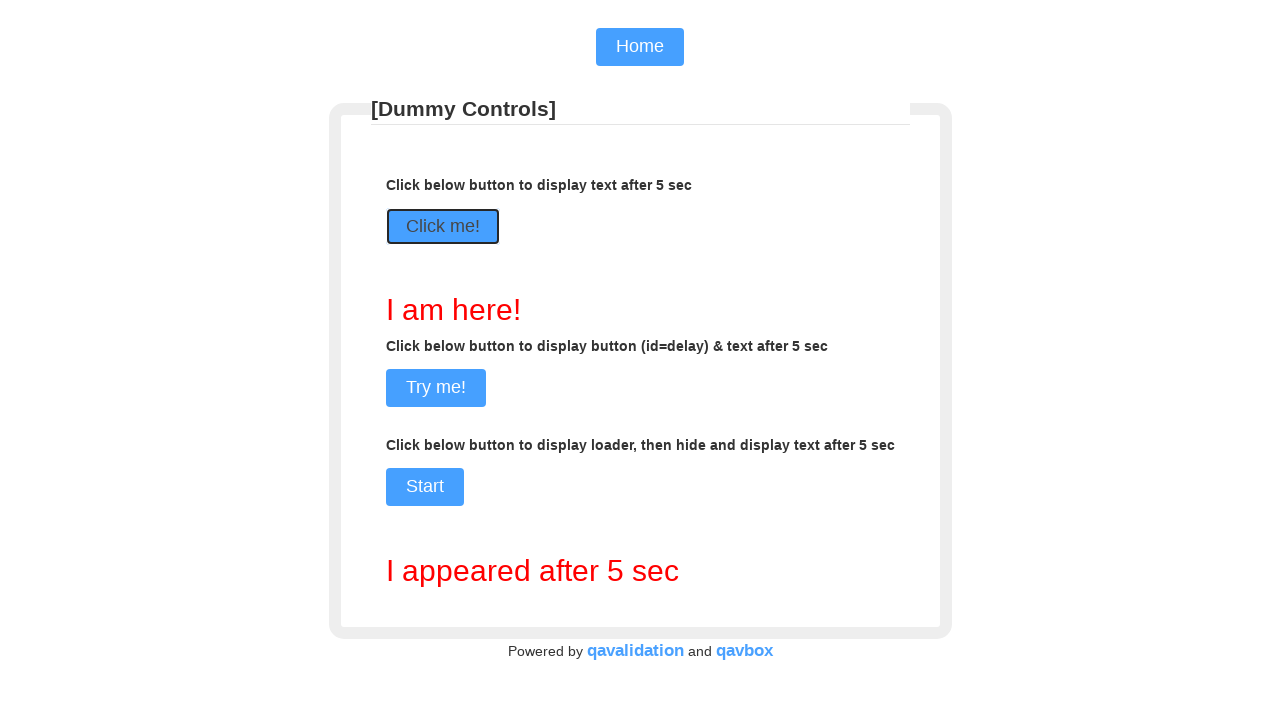